Tests drag-and-drop functionality on the jQuery UI droppable demo page by switching to an iframe and dragging an element to a drop target.

Starting URL: https://jqueryui.com/droppable/

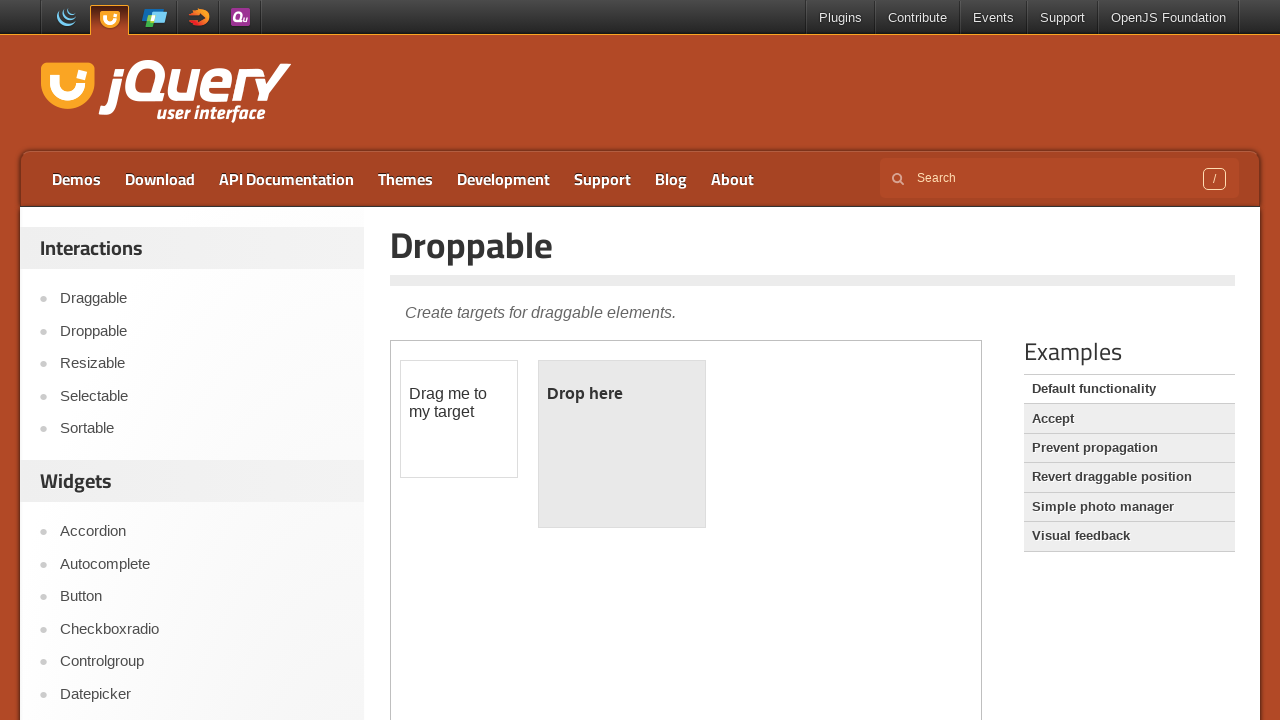

Located the demo iframe
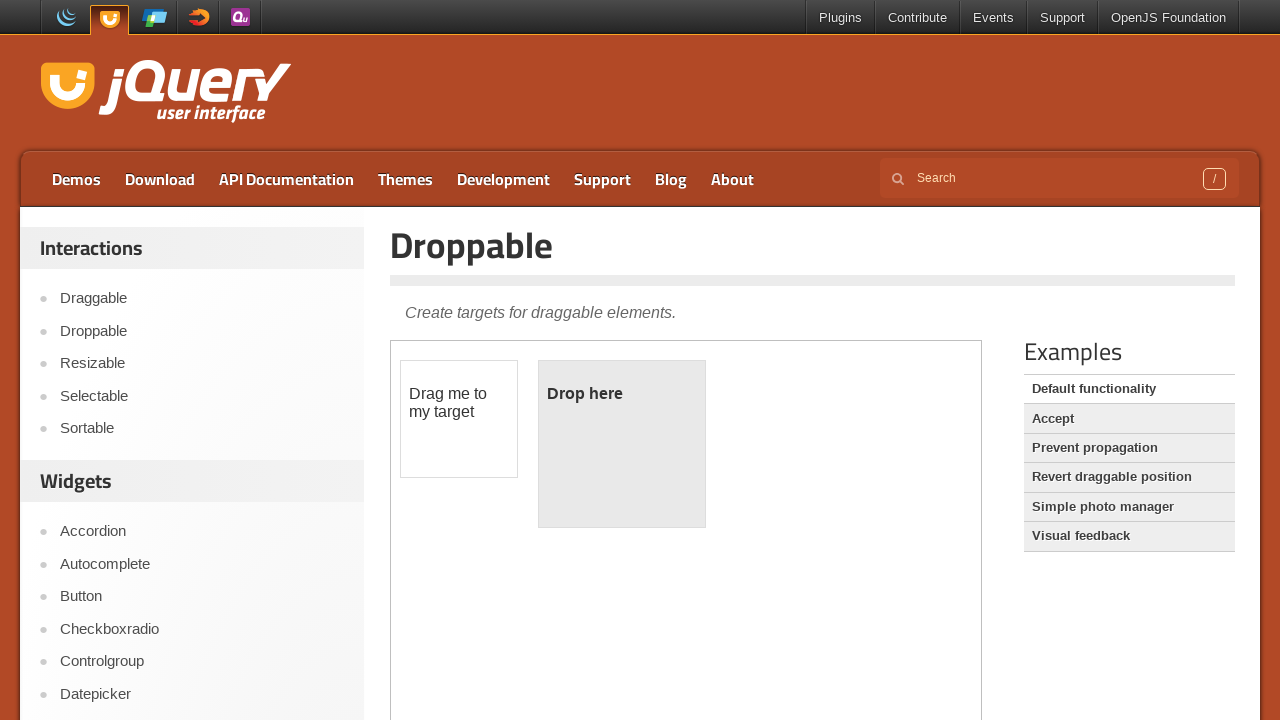

Retrieved draggable element text: 'Drag me to my target'
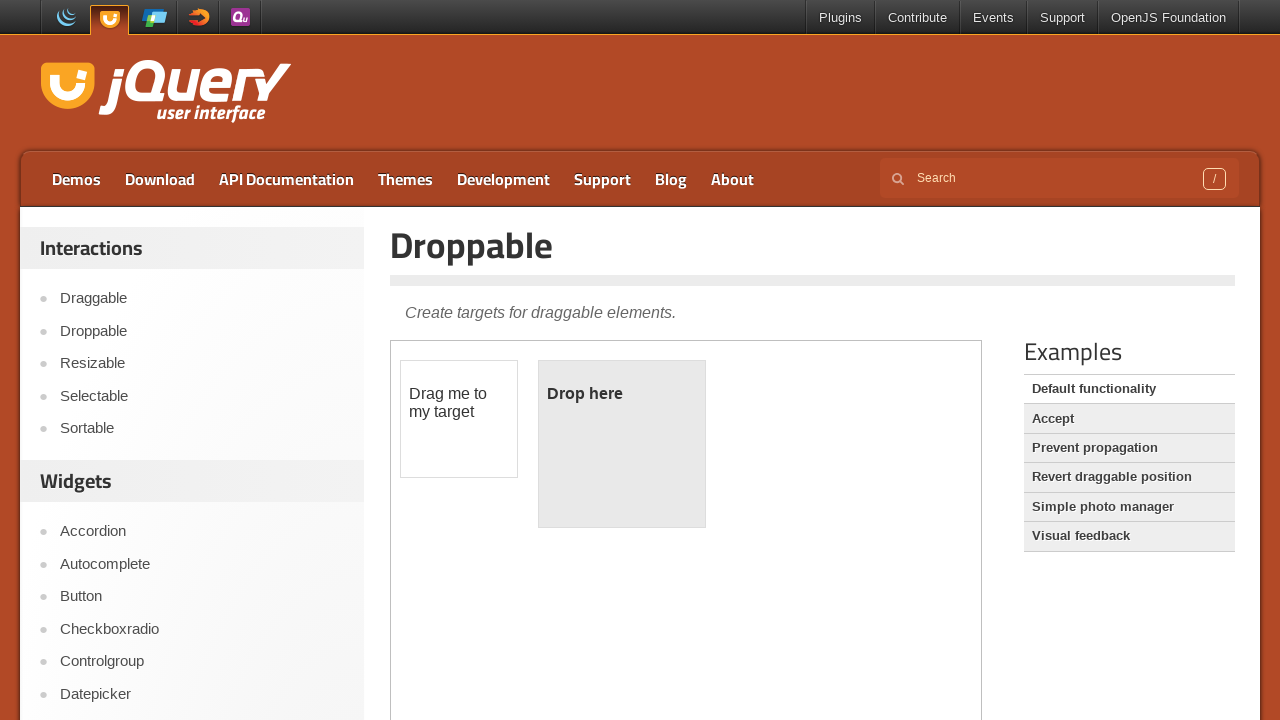

Located draggable source element
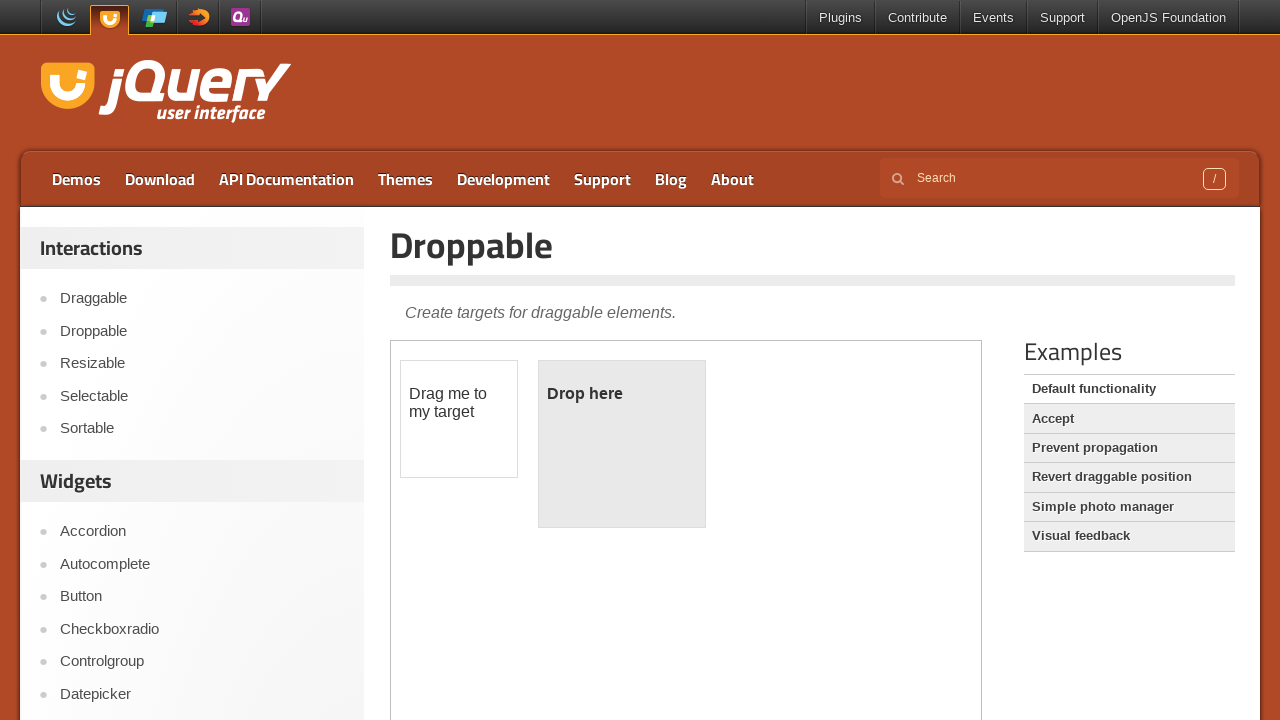

Located droppable target element
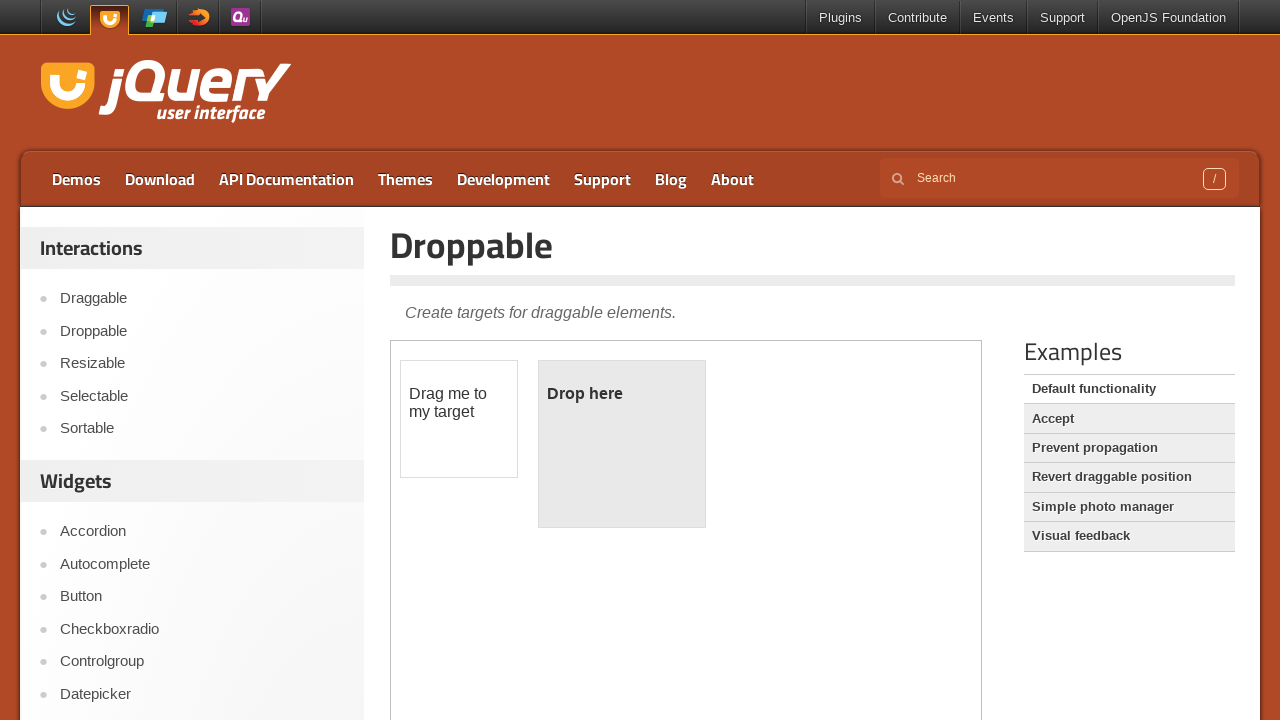

Clicked on draggable element at (459, 419) on iframe.demo-frame >> internal:control=enter-frame >> #draggable
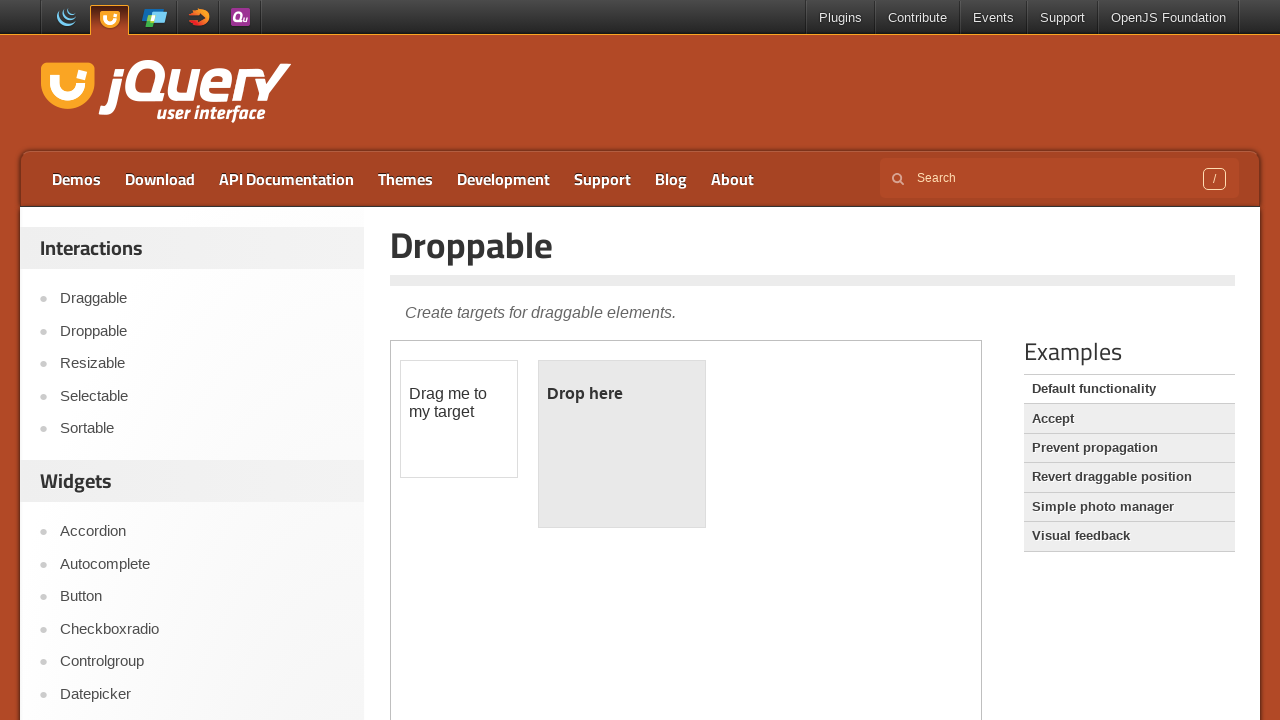

Dragged element to drop target at (622, 444)
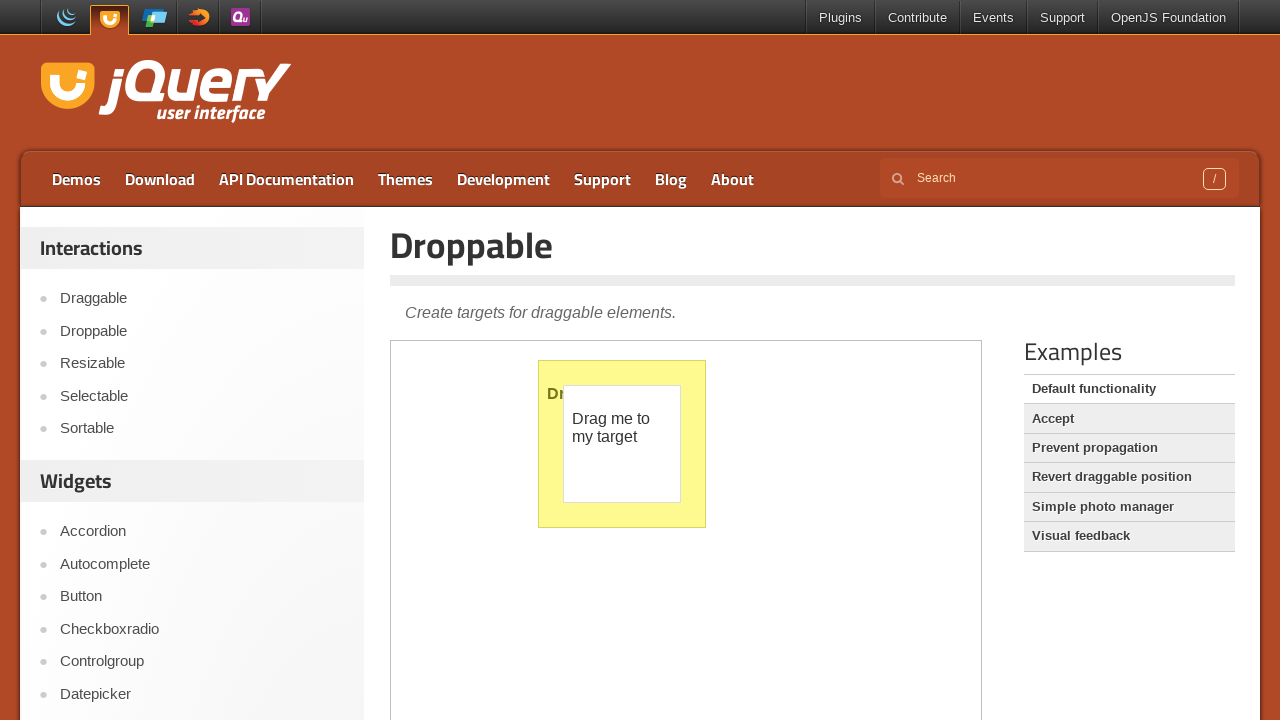

Clicked on draggable element again at (622, 444) on iframe.demo-frame >> internal:control=enter-frame >> #draggable
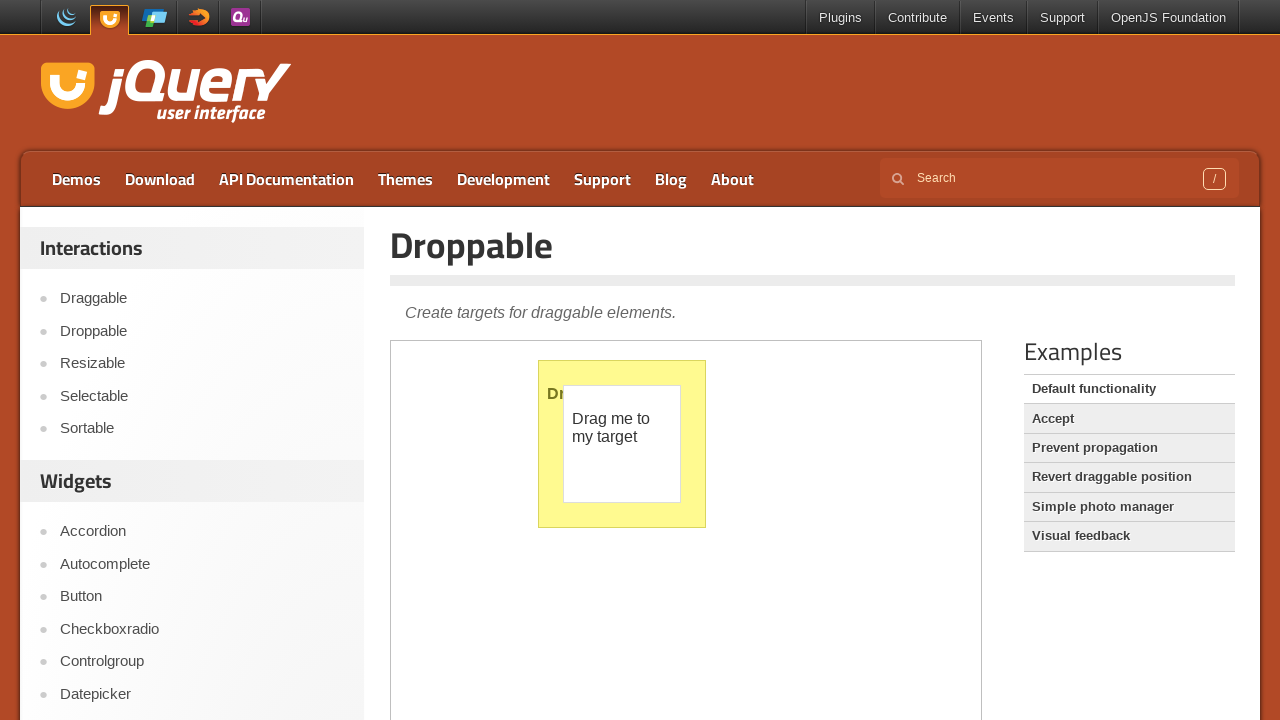

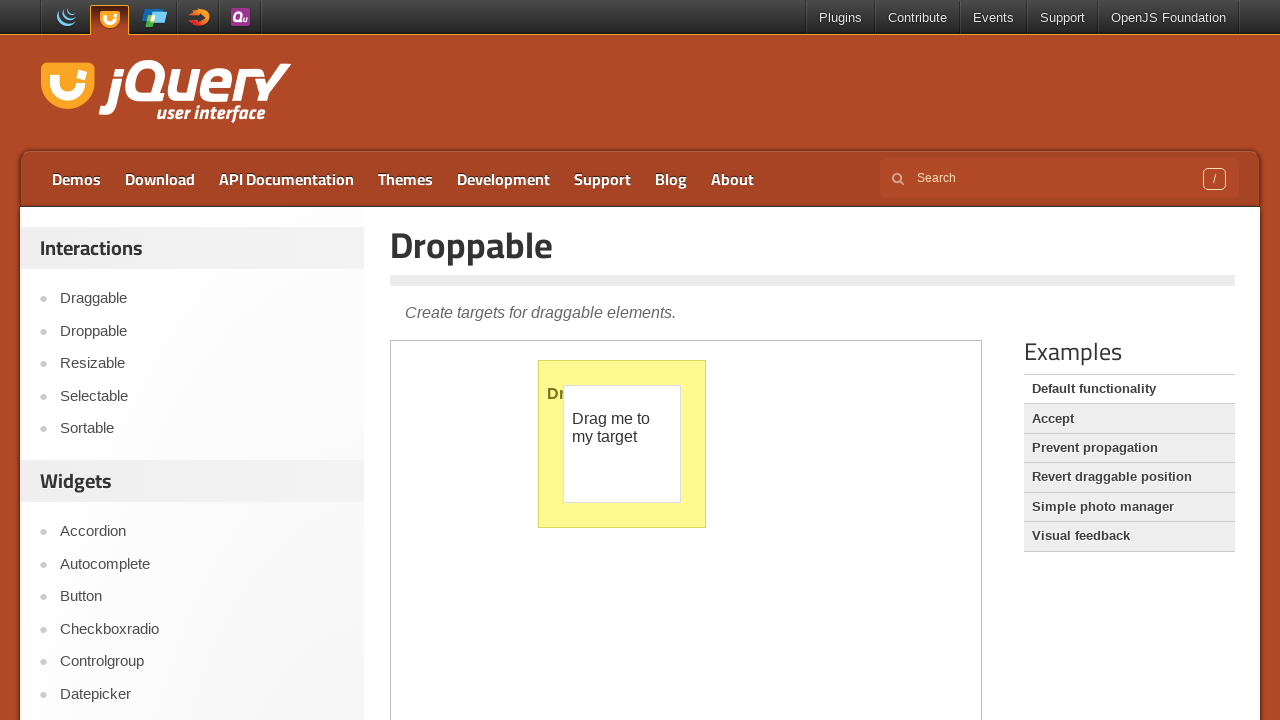